Navigates to the Qkart application homepage and verifies that the logo is displayed

Starting URL: https://crio-qkart-frontend-qa.vercel.app/

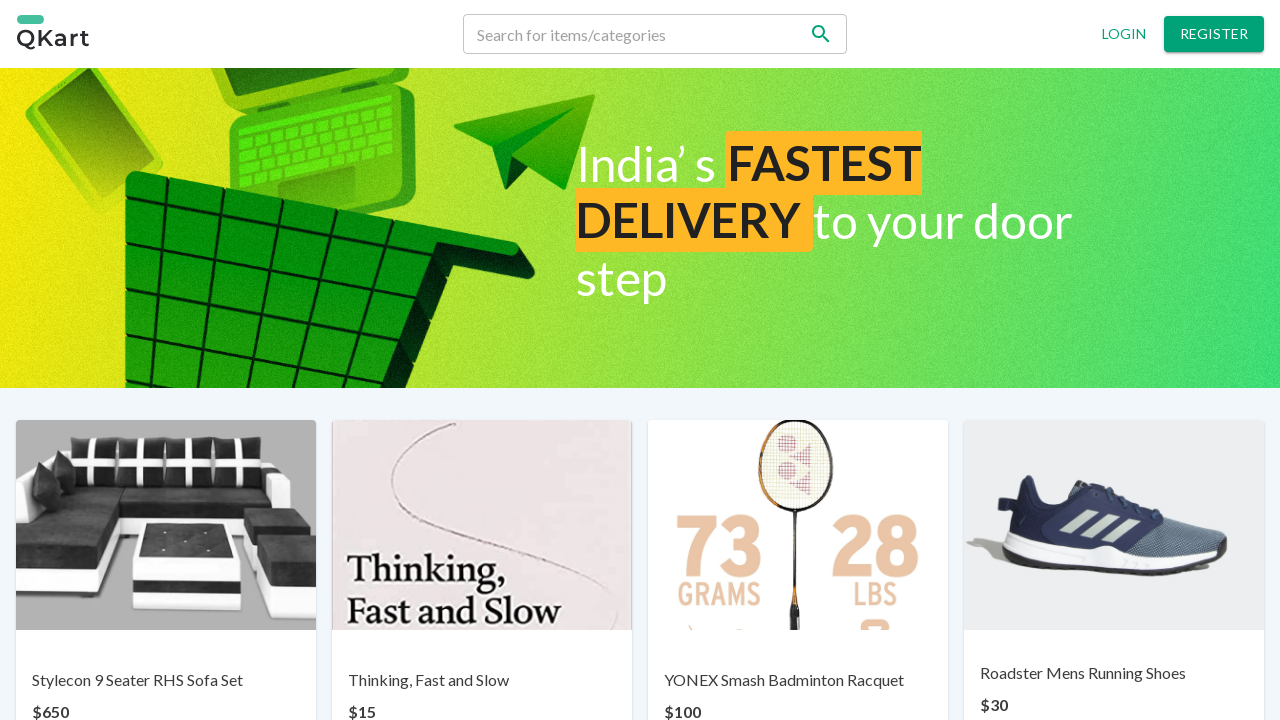

Navigated to Qkart application homepage
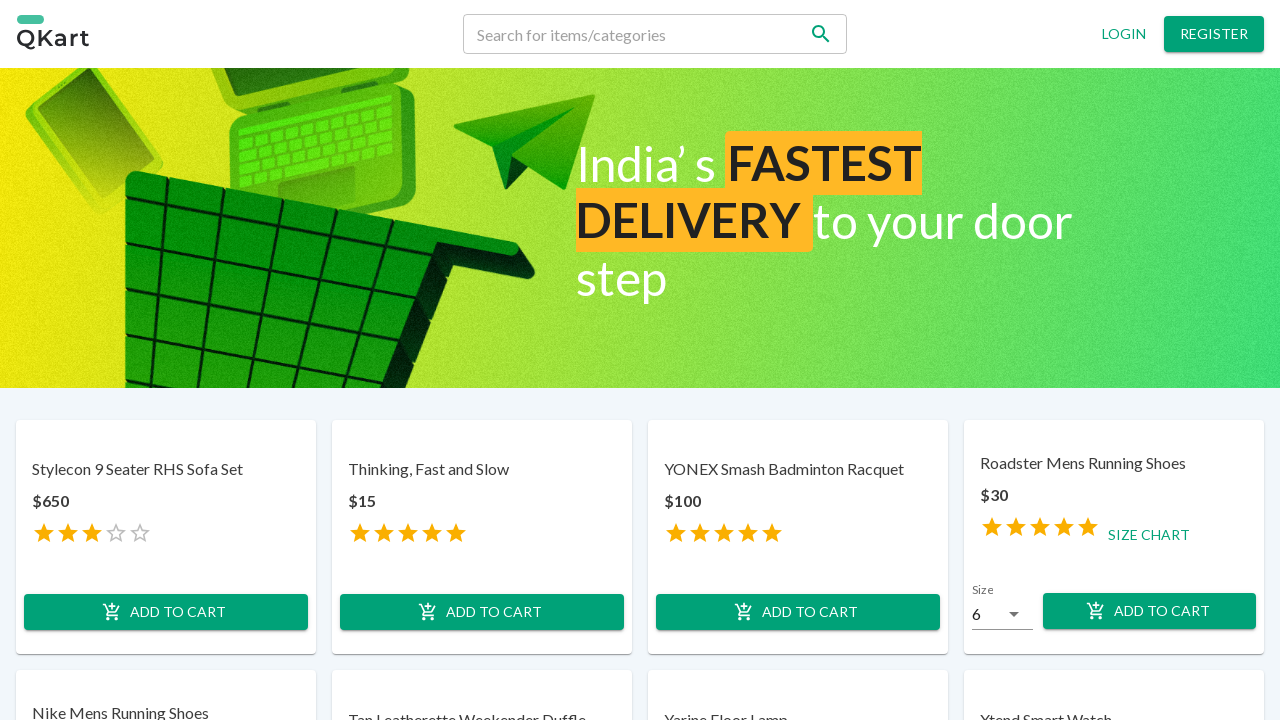

Located logo element on the page
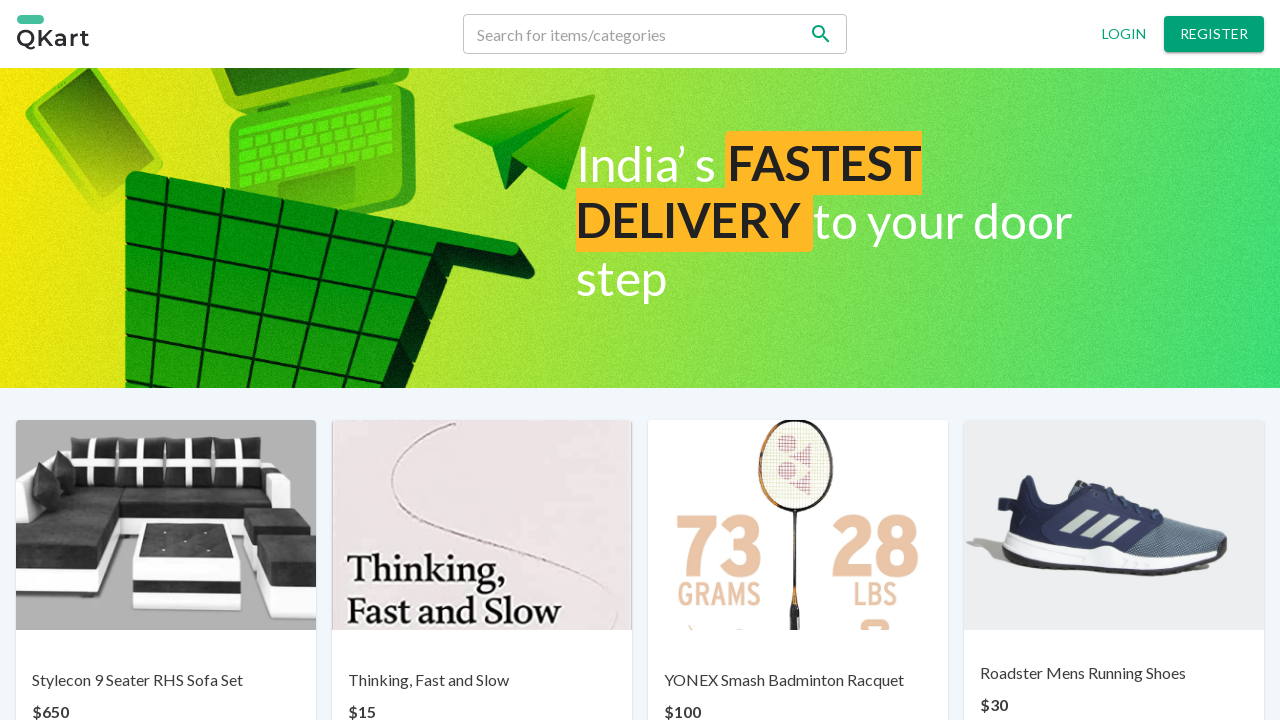

Verified that the logo is visible on the homepage
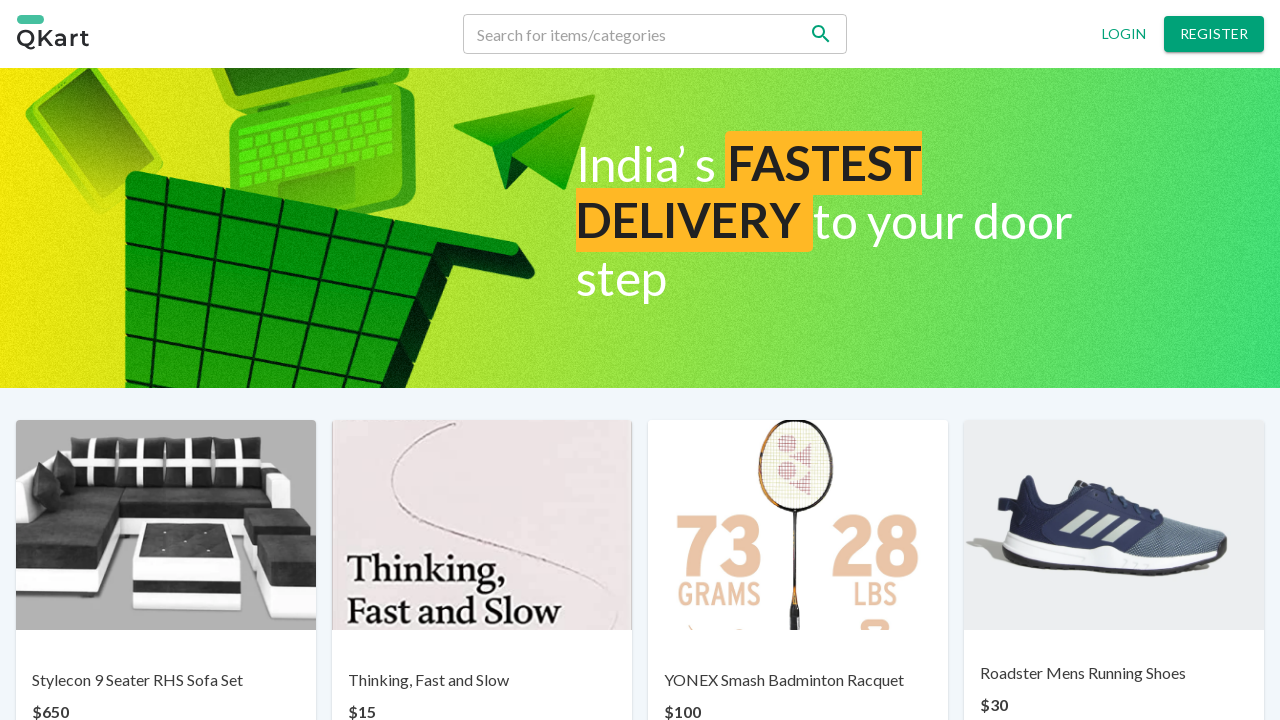

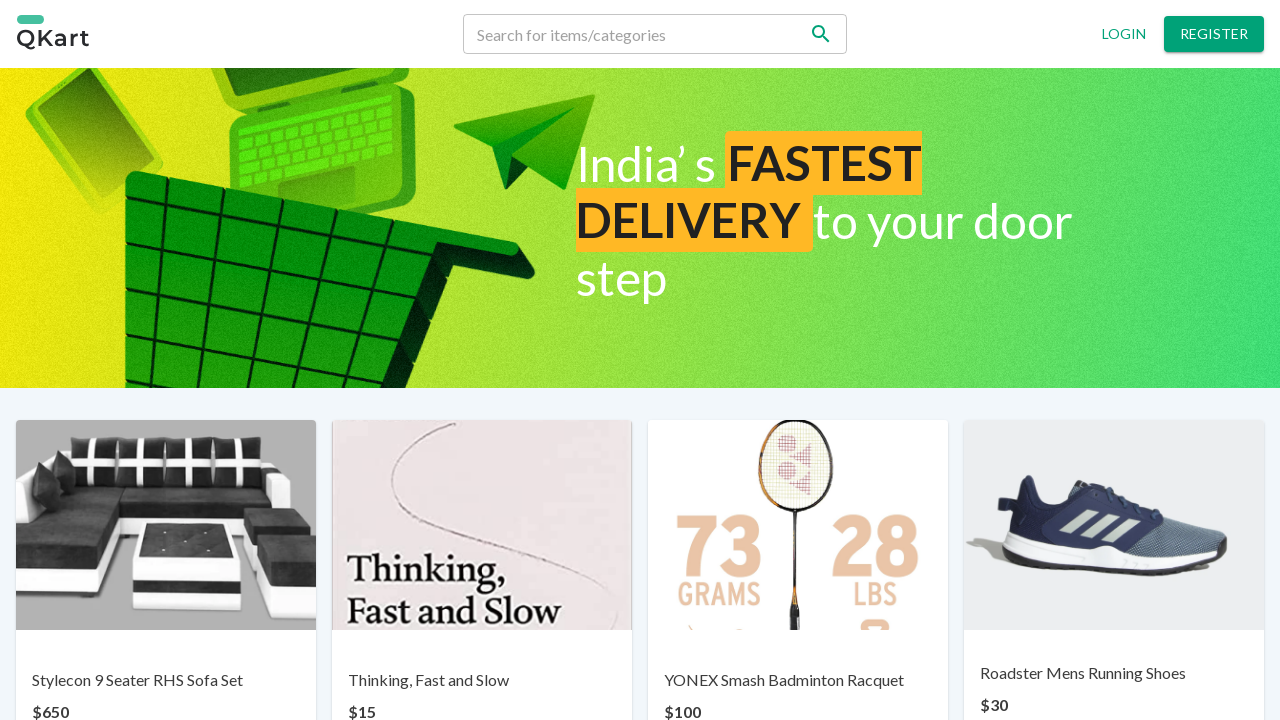